Tests collapsible section functionality by clicking a section to expand it, then clicking the About link and verifying navigation to the about page

Starting URL: https://eviltester.github.io/synchole/collapseable.html

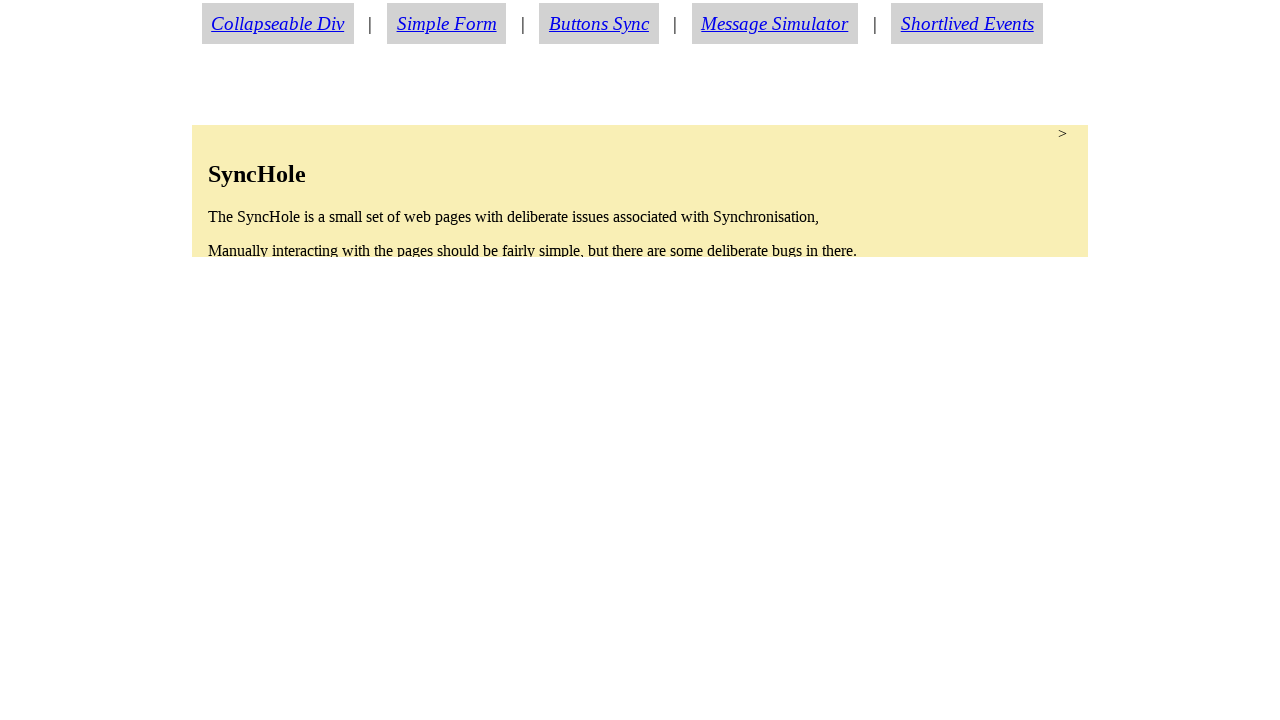

Clicked collapsible section to expand it at (640, 191) on section.condense
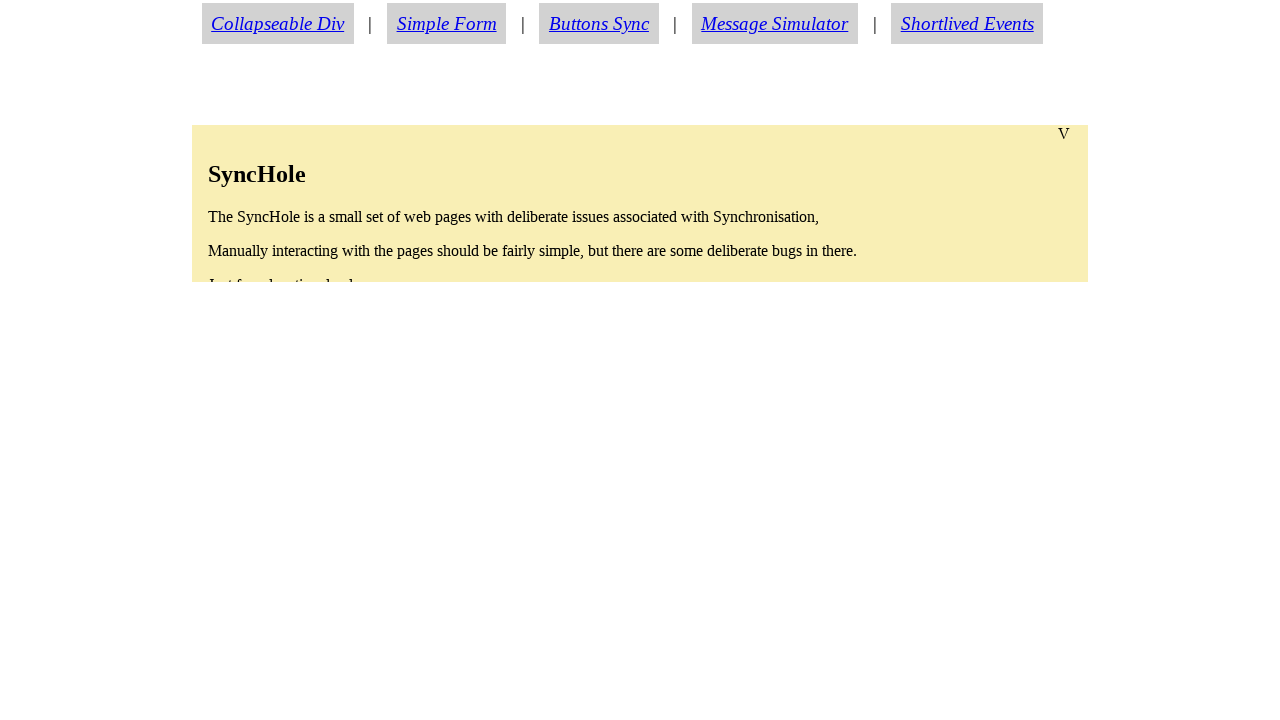

About link became visible after expanding section
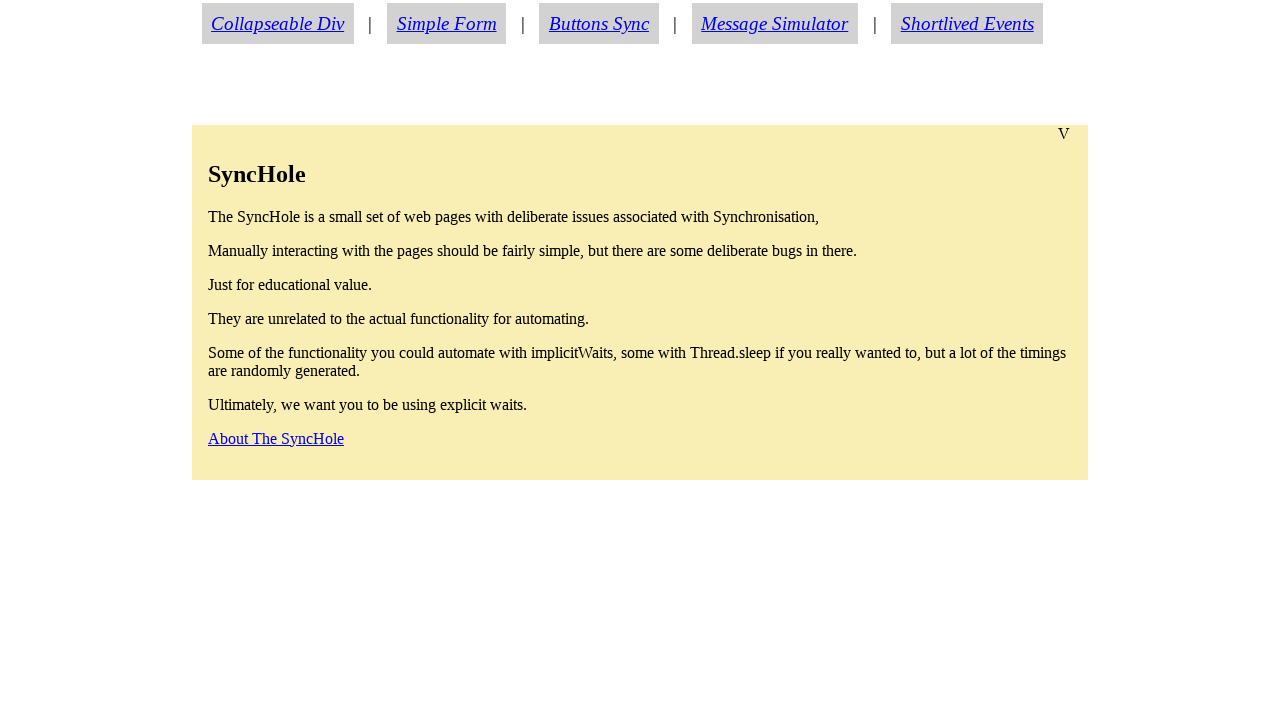

Clicked About link at (276, 438) on a#aboutlink
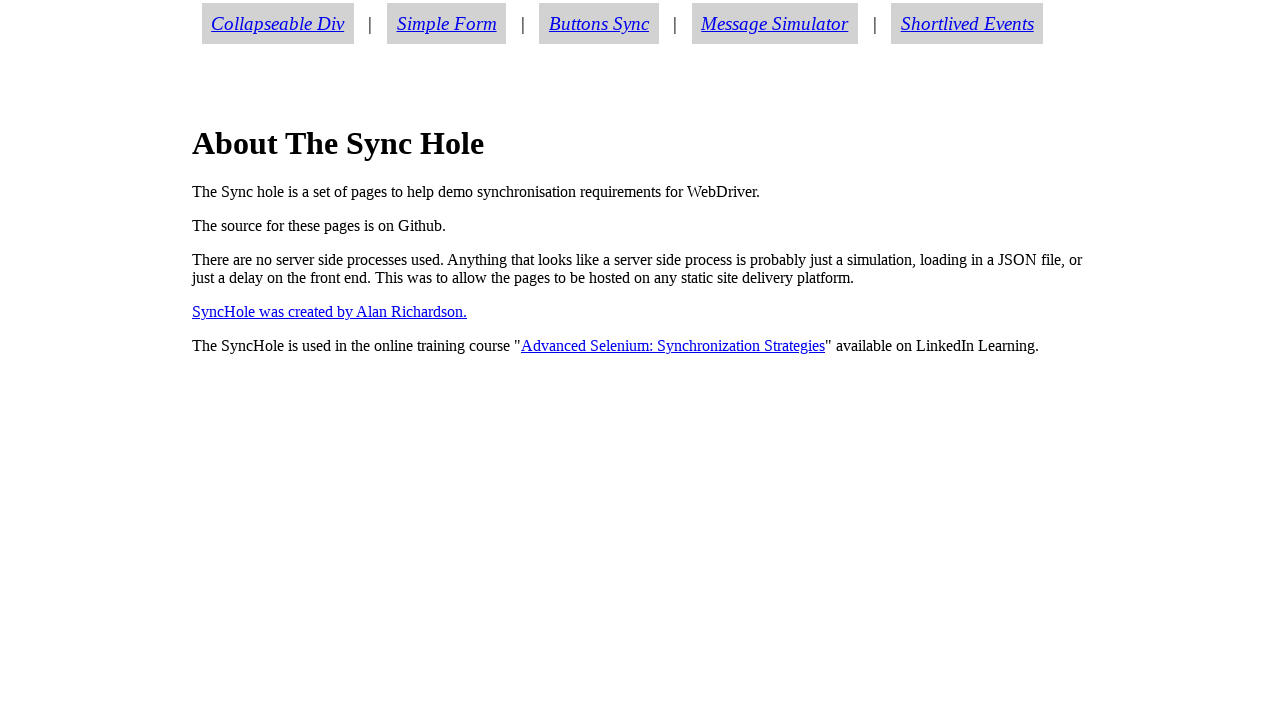

Successfully navigated to about.html page
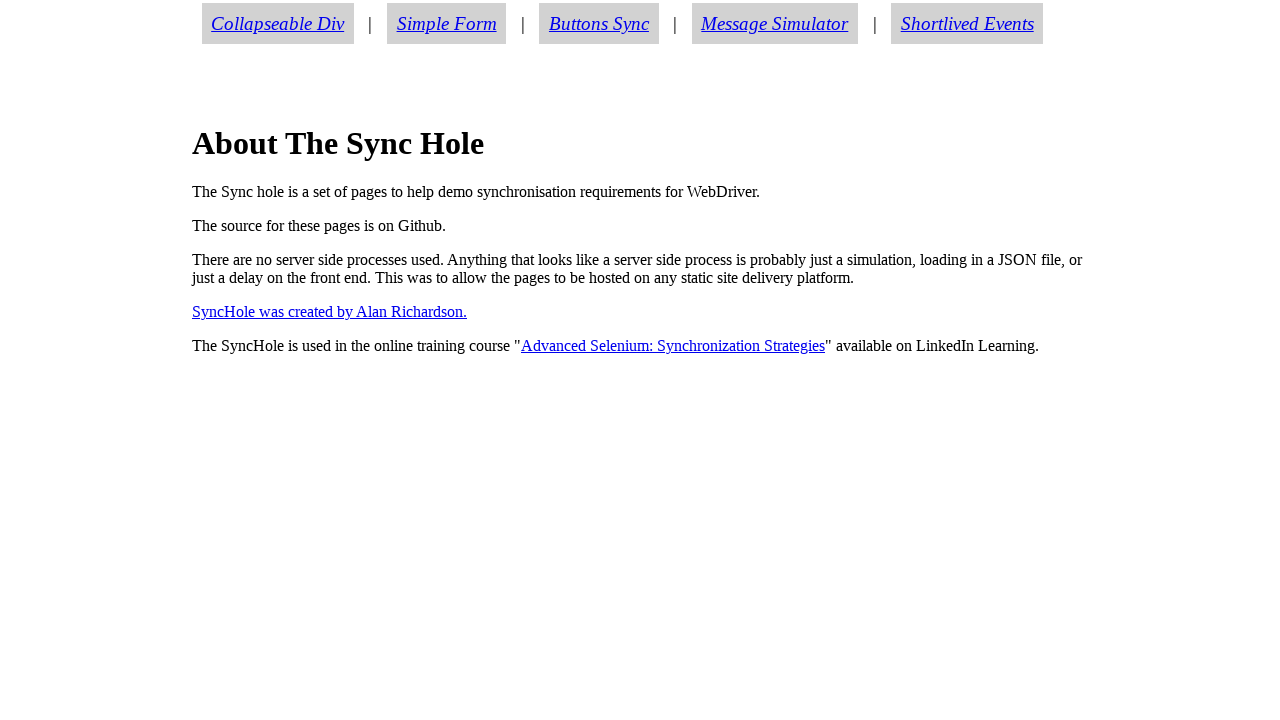

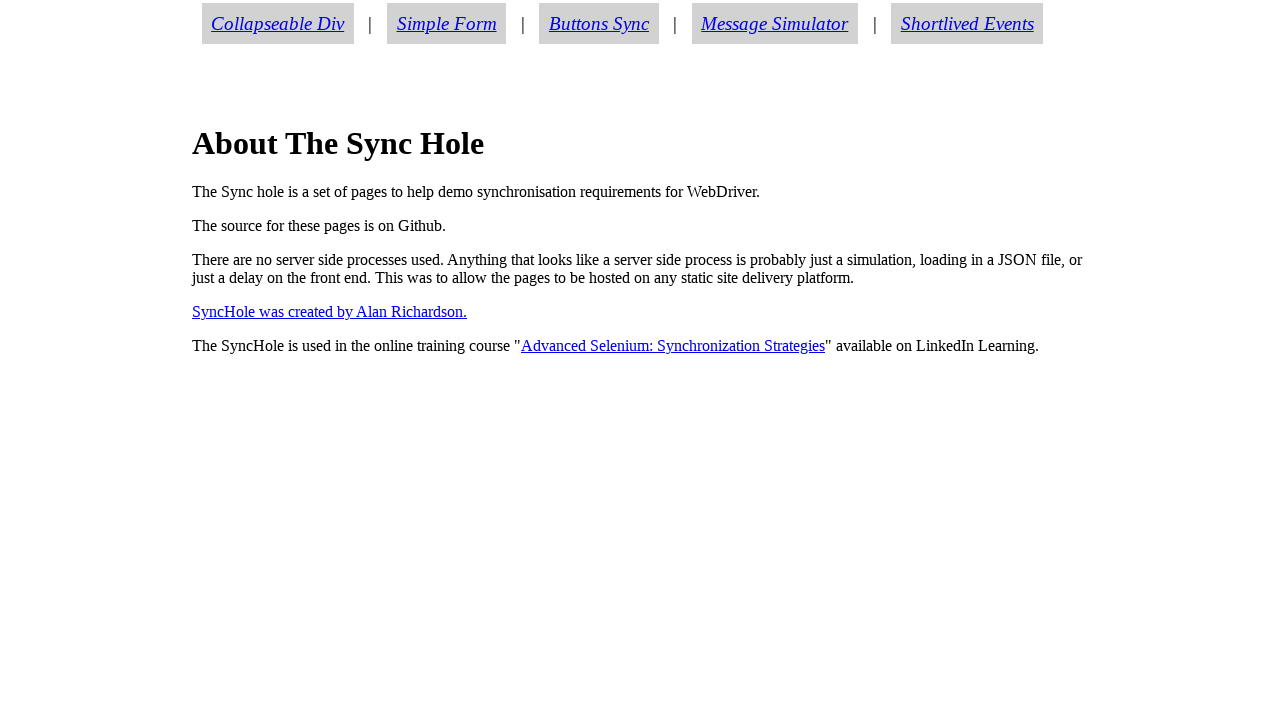